Tests drag and drop functionality on jQuery UI by switching to the demo iframe and dragging an element to a drop target

Starting URL: https://jqueryui.com/droppable/

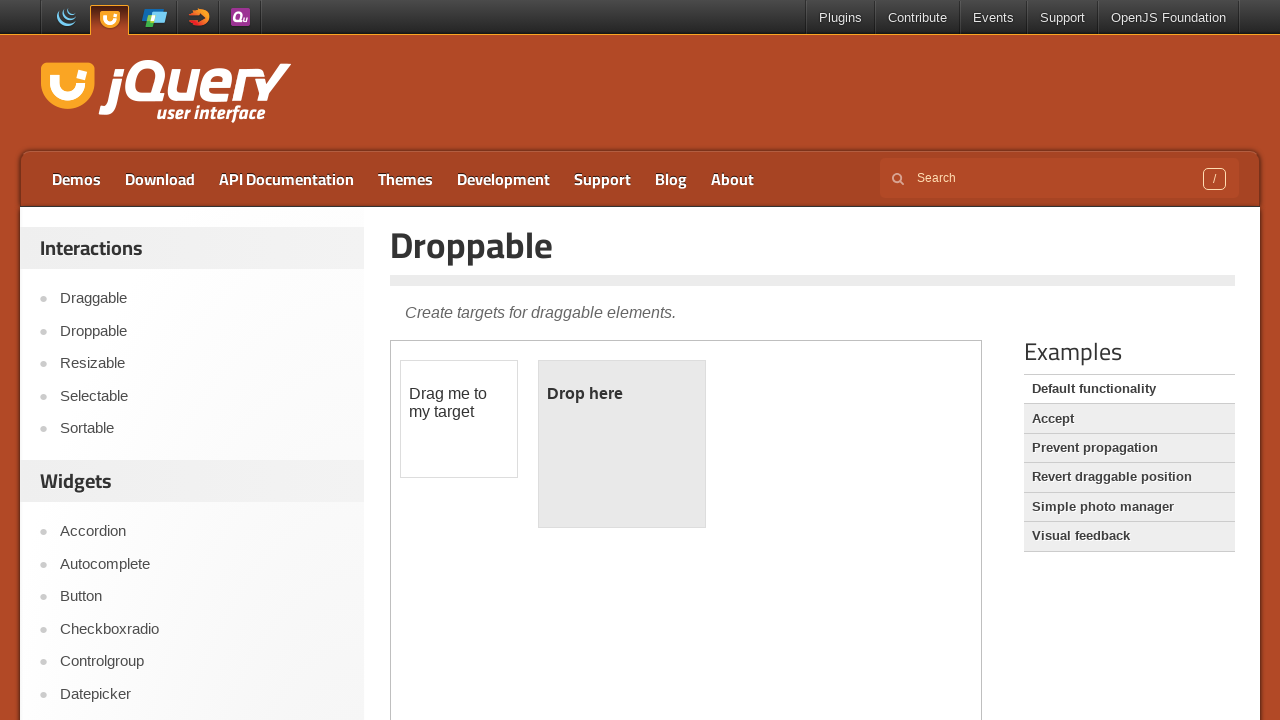

Located the demo iframe
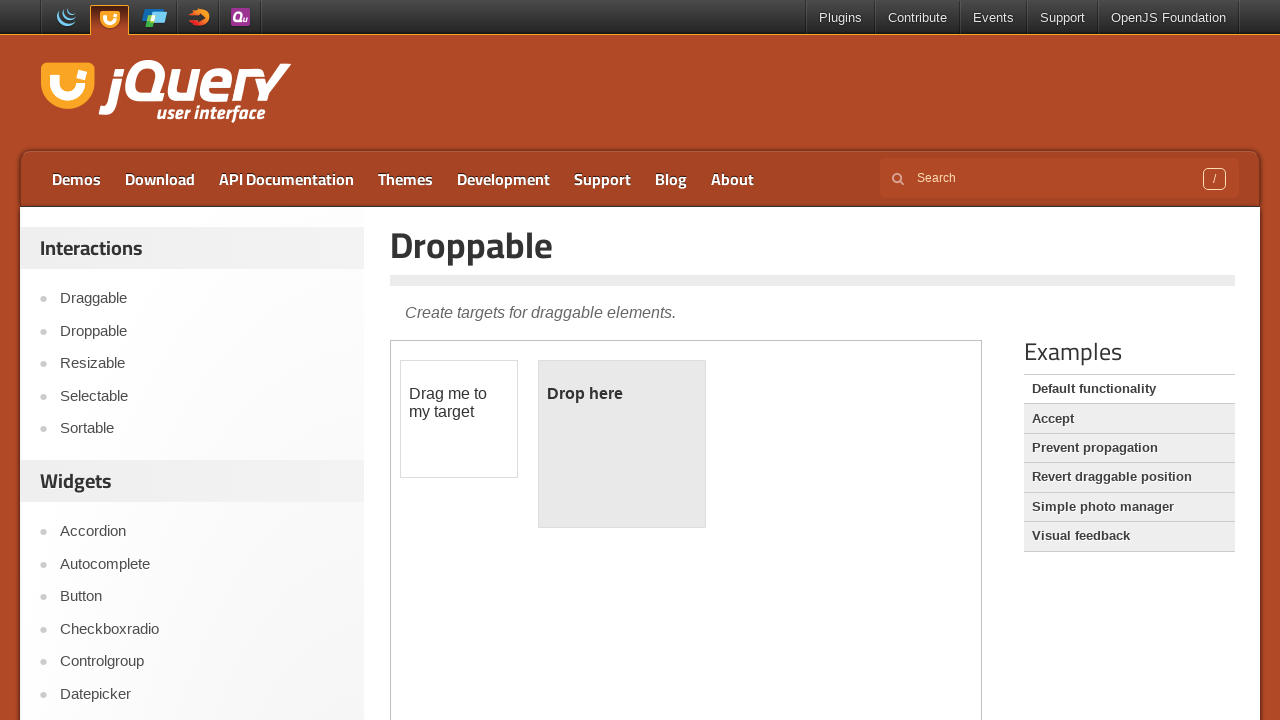

Located the draggable element (#draggable) within iframe
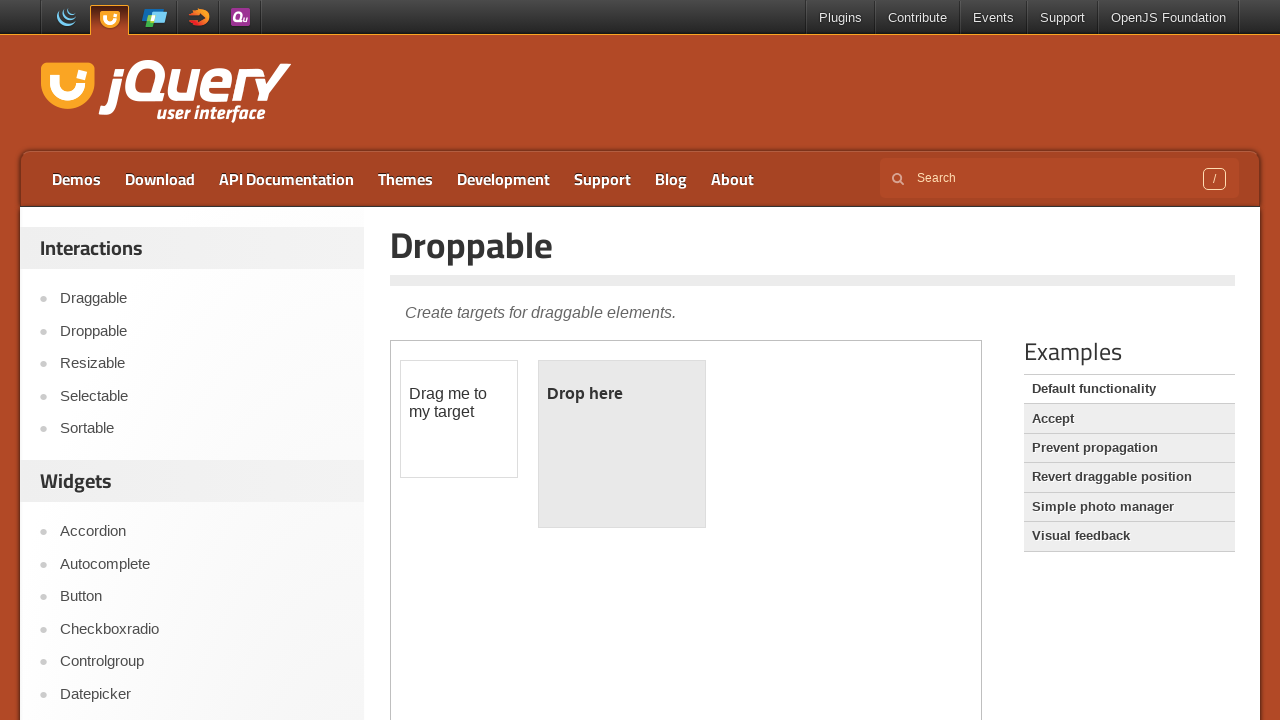

Located the droppable element (#droppable) within iframe
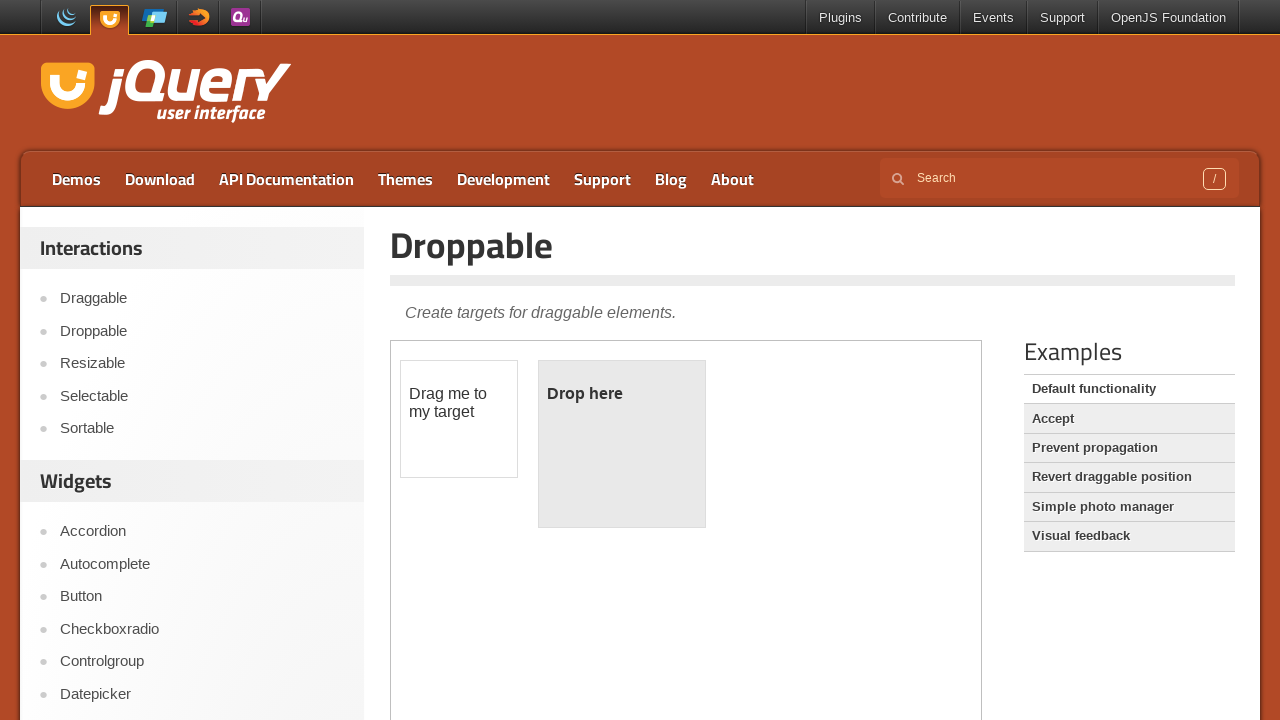

Dragged element to drop target at (622, 444)
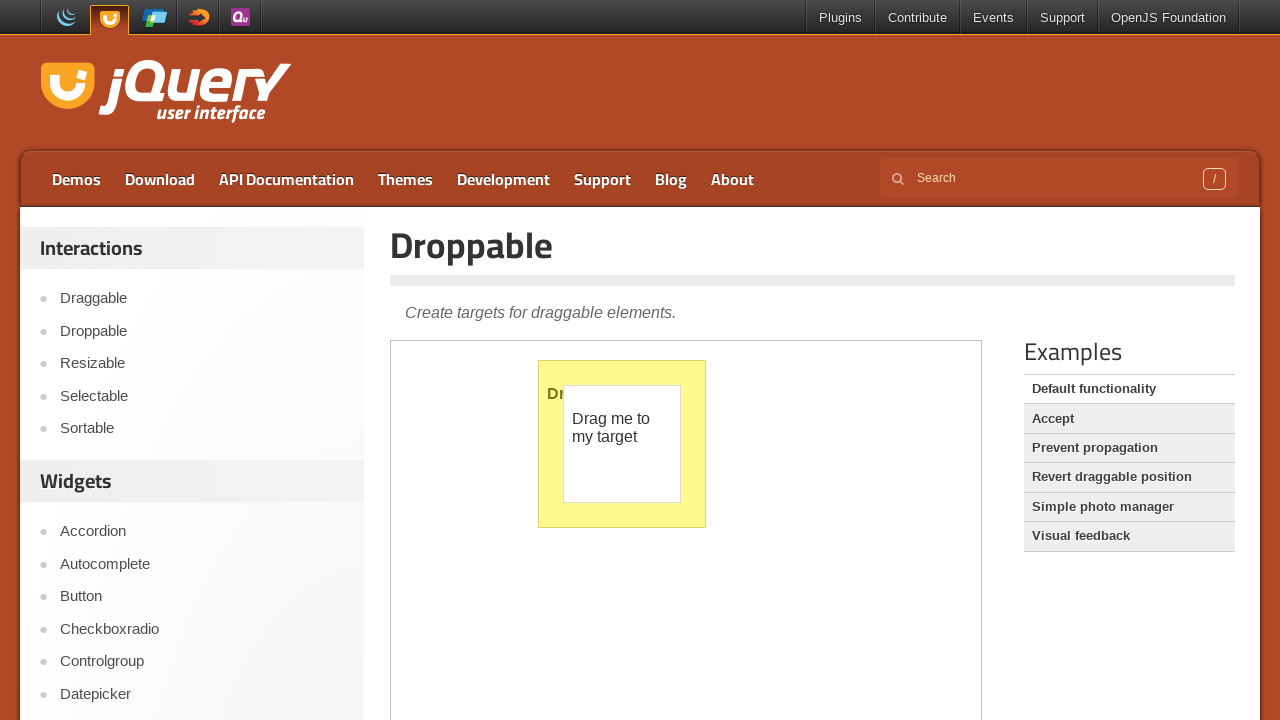

Verified drop was successful - droppable element now displays 'Dropped!'
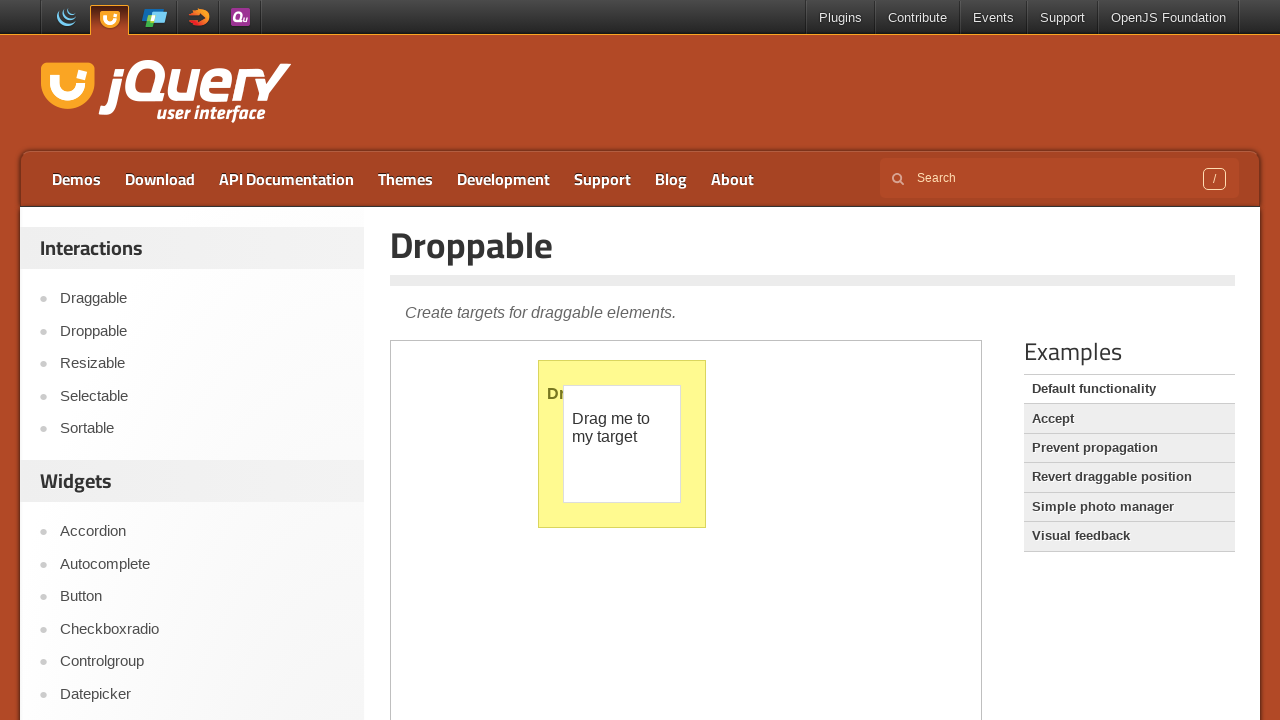

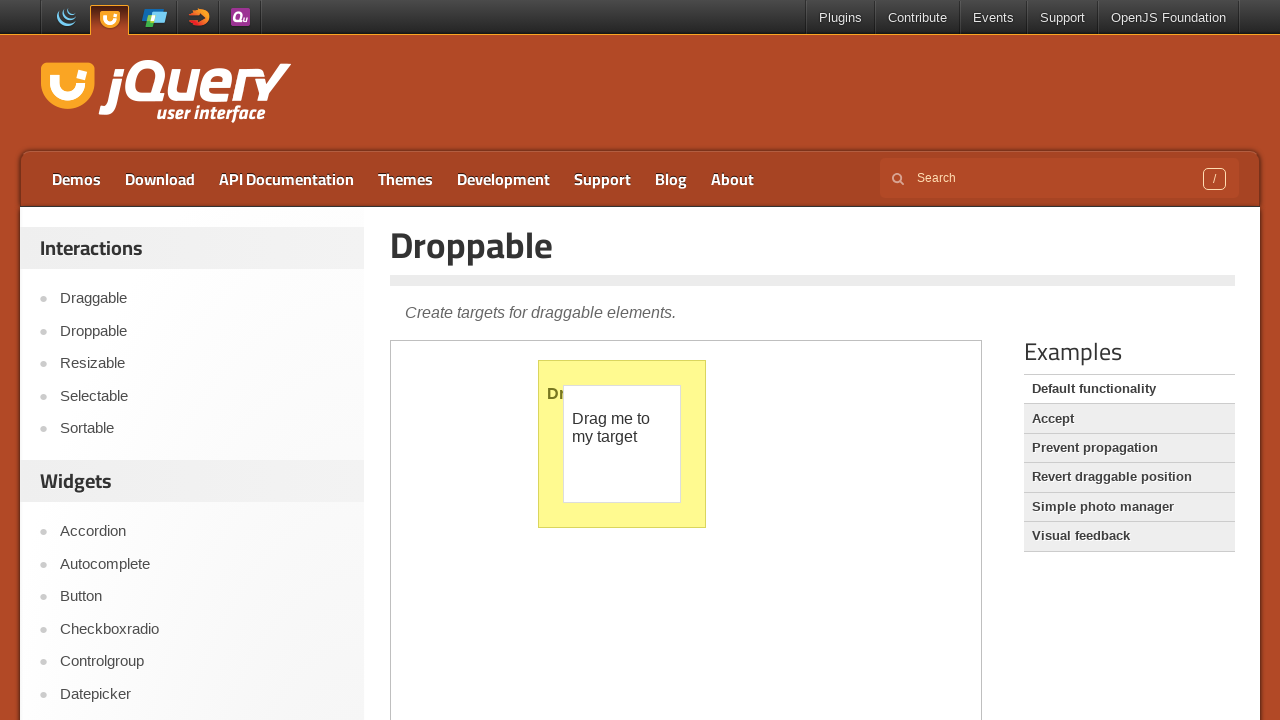